Tests that Clear completed button is hidden when there are no completed items

Starting URL: https://demo.playwright.dev/todomvc

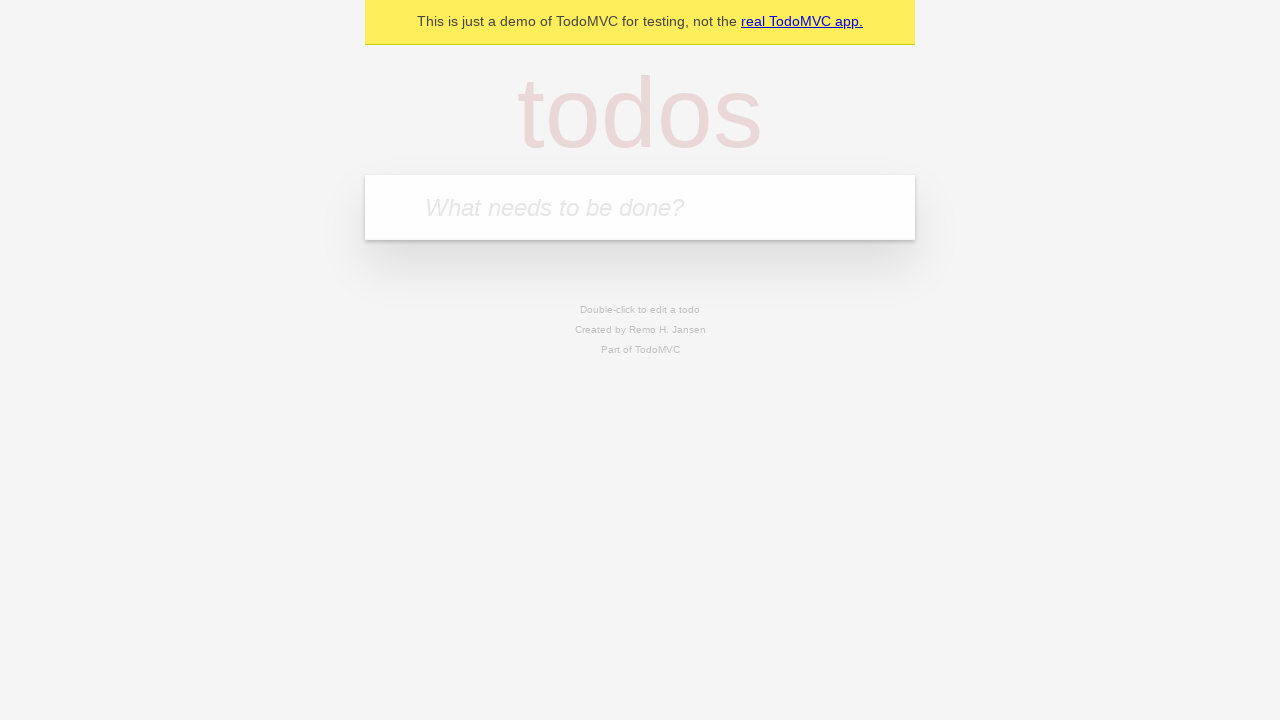

Filled todo input with 'buy some cheese' on internal:attr=[placeholder="What needs to be done?"i]
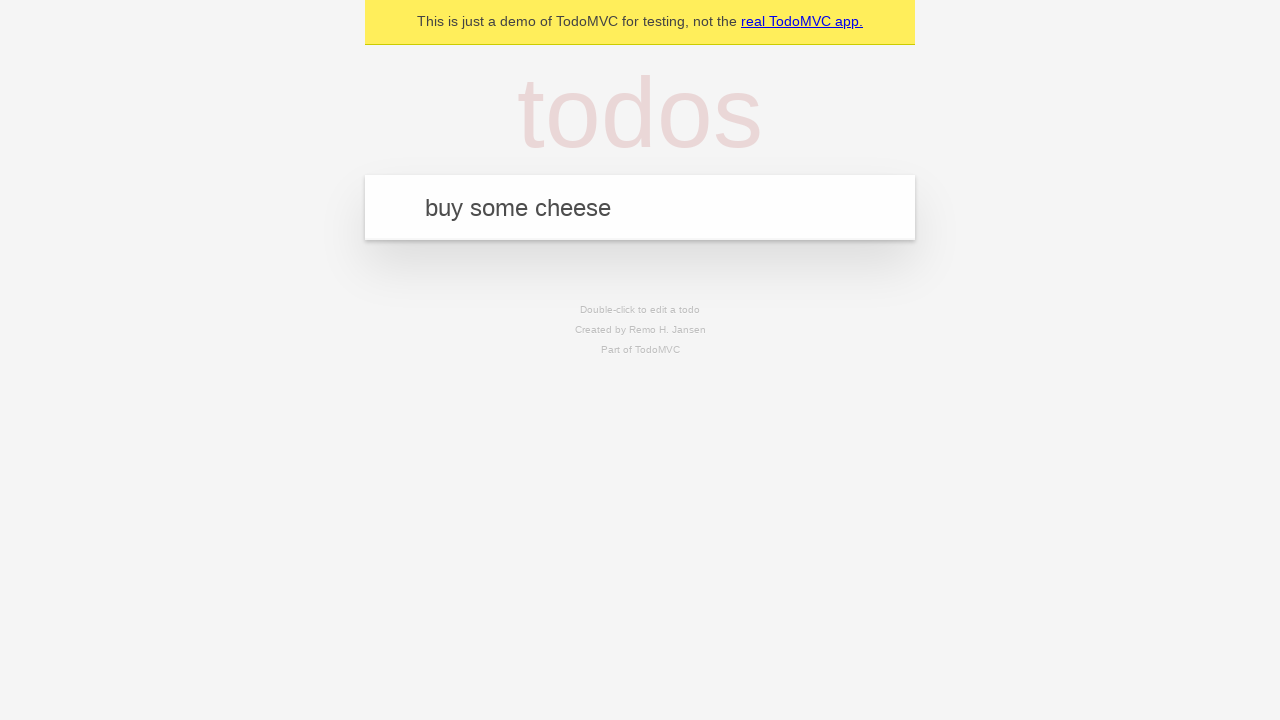

Pressed Enter to add 'buy some cheese' to the todo list on internal:attr=[placeholder="What needs to be done?"i]
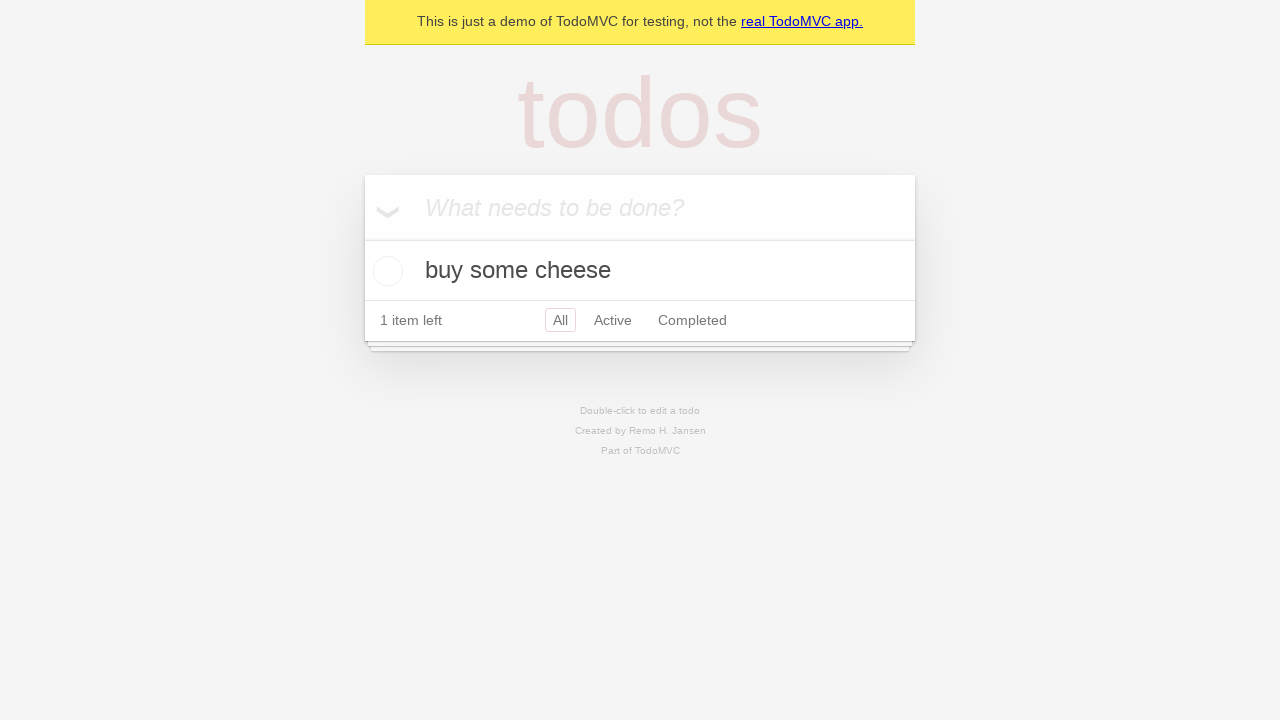

Filled todo input with 'feed the cat' on internal:attr=[placeholder="What needs to be done?"i]
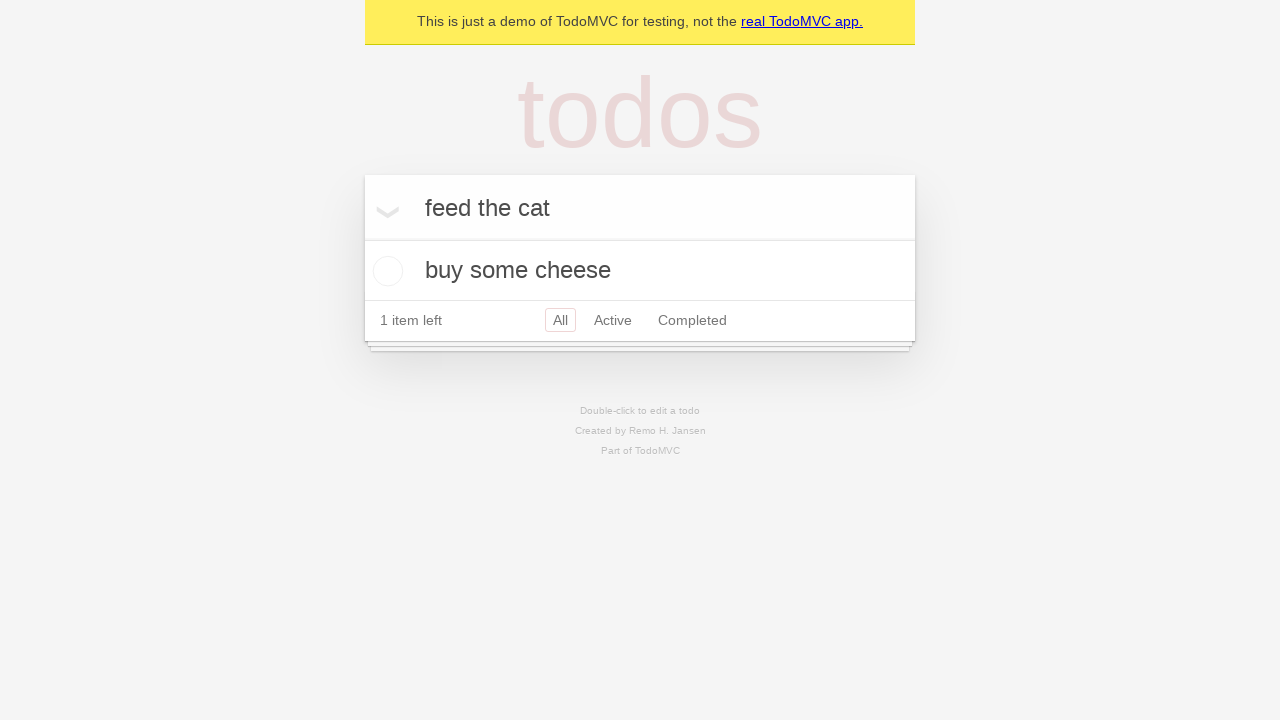

Pressed Enter to add 'feed the cat' to the todo list on internal:attr=[placeholder="What needs to be done?"i]
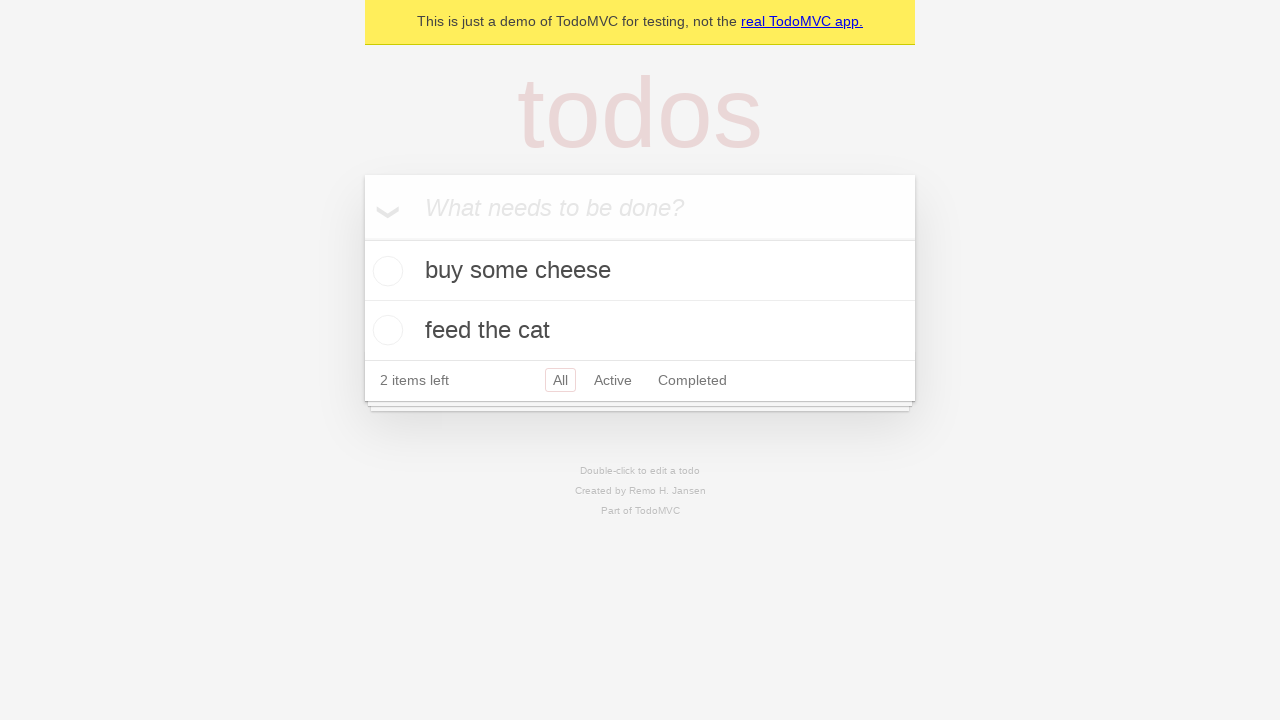

Filled todo input with 'book a doctors appointment' on internal:attr=[placeholder="What needs to be done?"i]
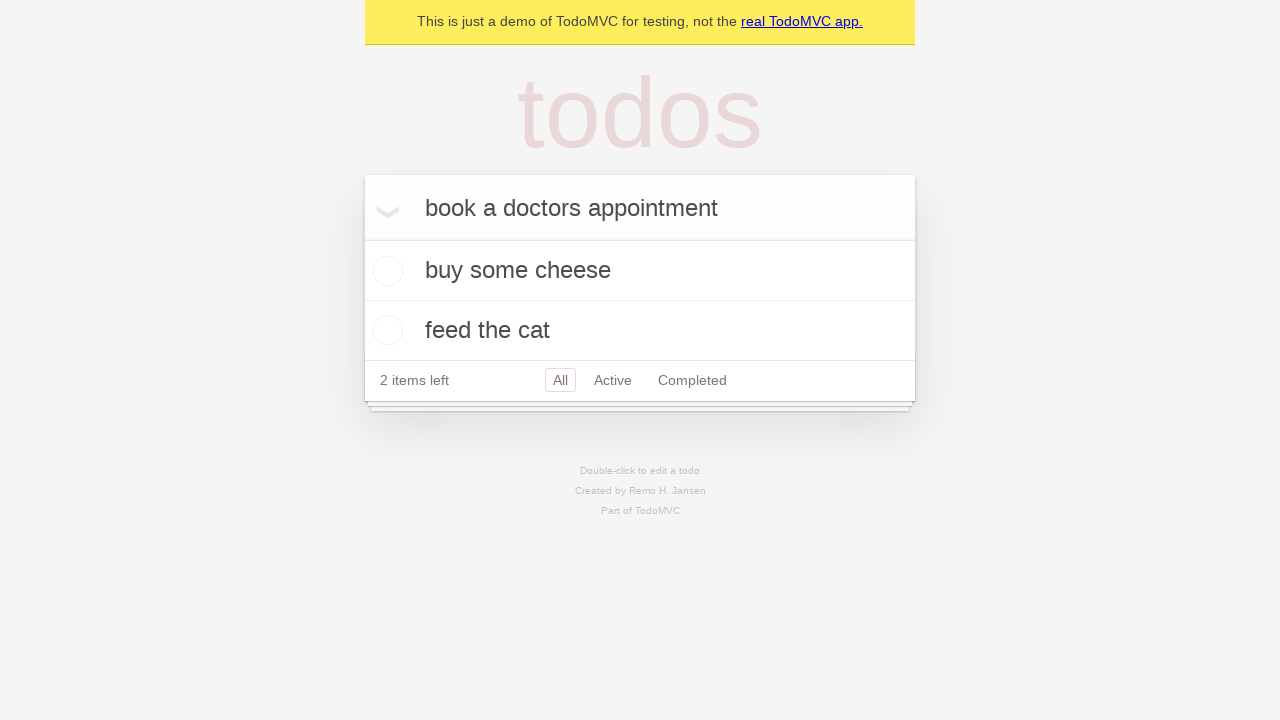

Pressed Enter to add 'book a doctors appointment' to the todo list on internal:attr=[placeholder="What needs to be done?"i]
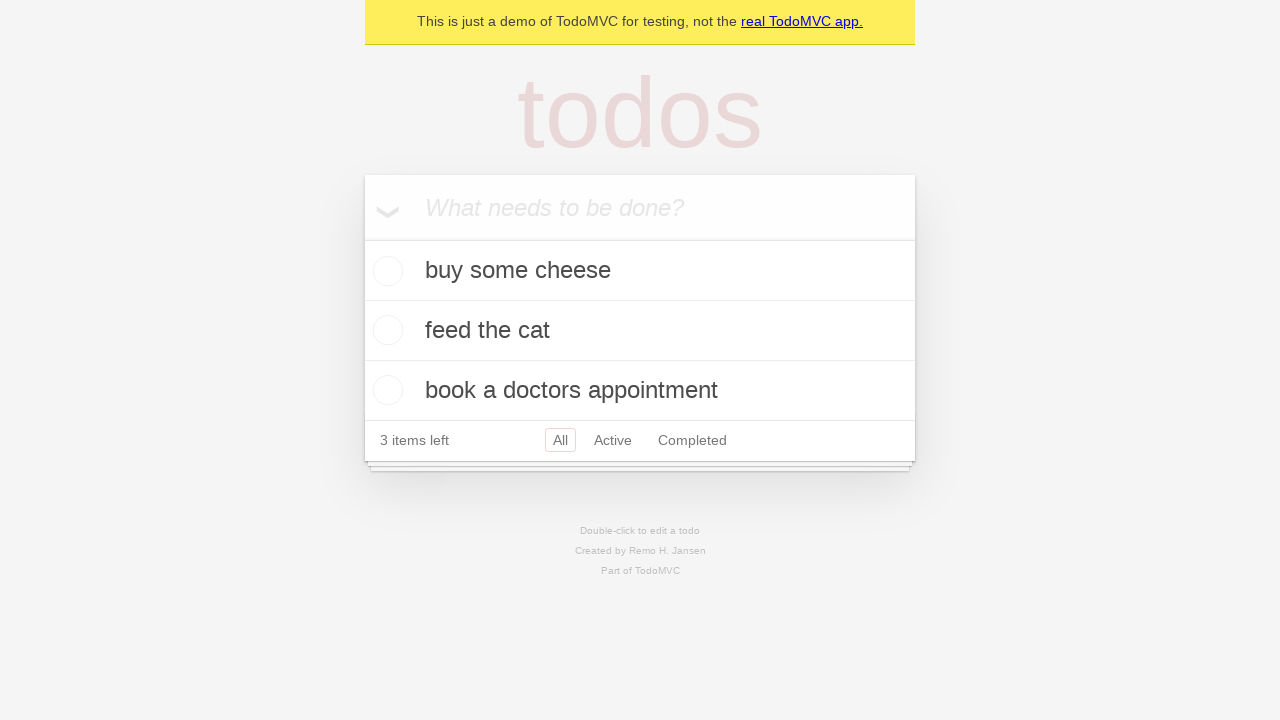

Checked the first todo item as completed at (385, 271) on .todo-list li .toggle >> nth=0
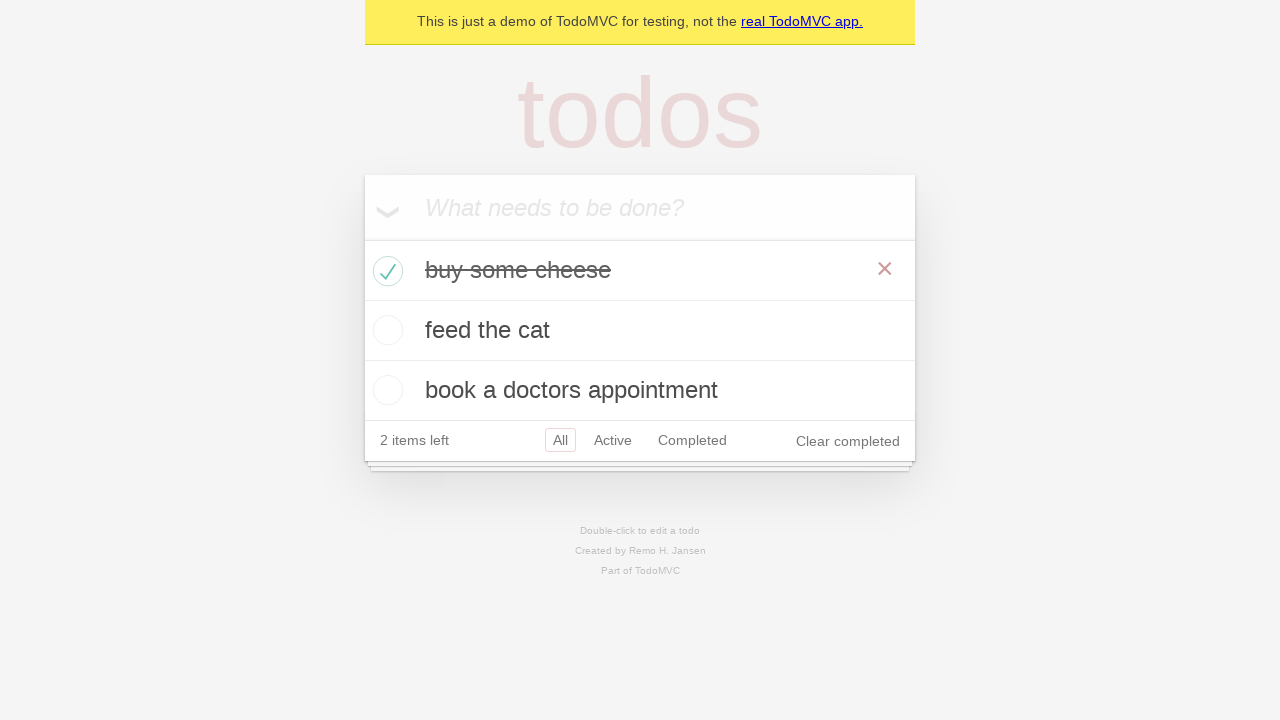

Clicked the Clear completed button at (848, 441) on internal:role=button[name="Clear completed"i]
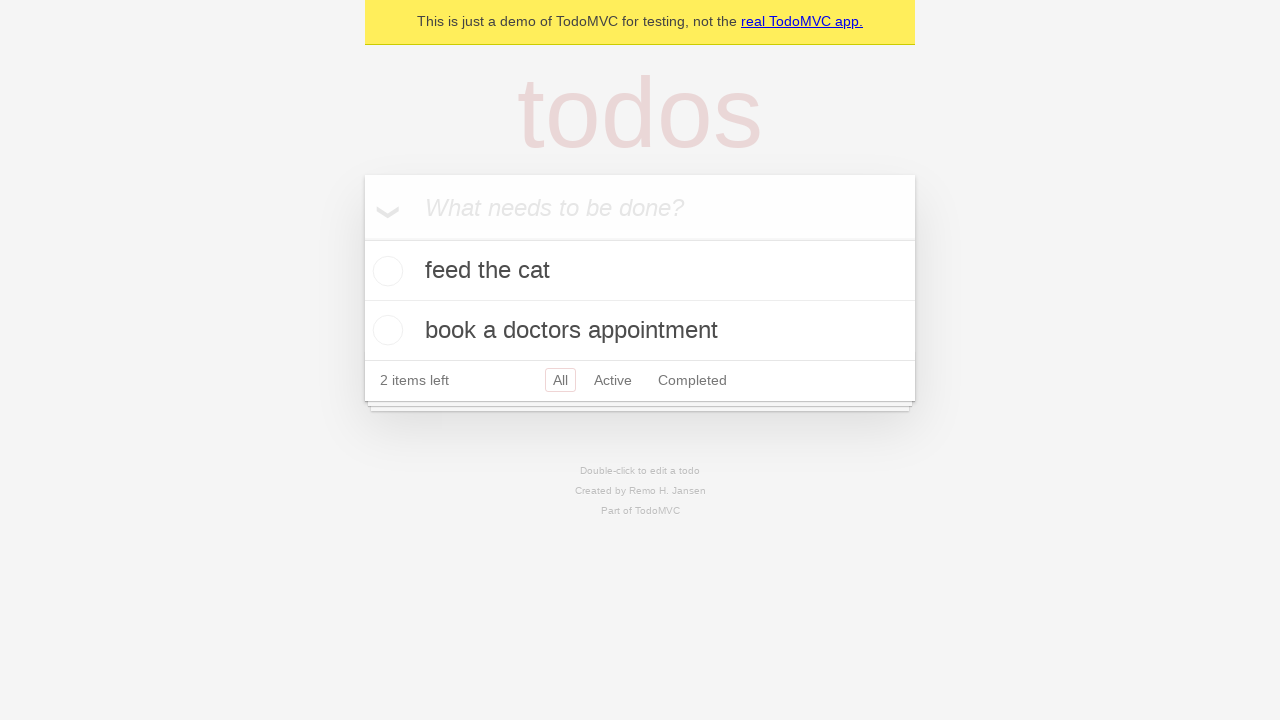

Verified that the Clear completed button is hidden when there are no more completed items
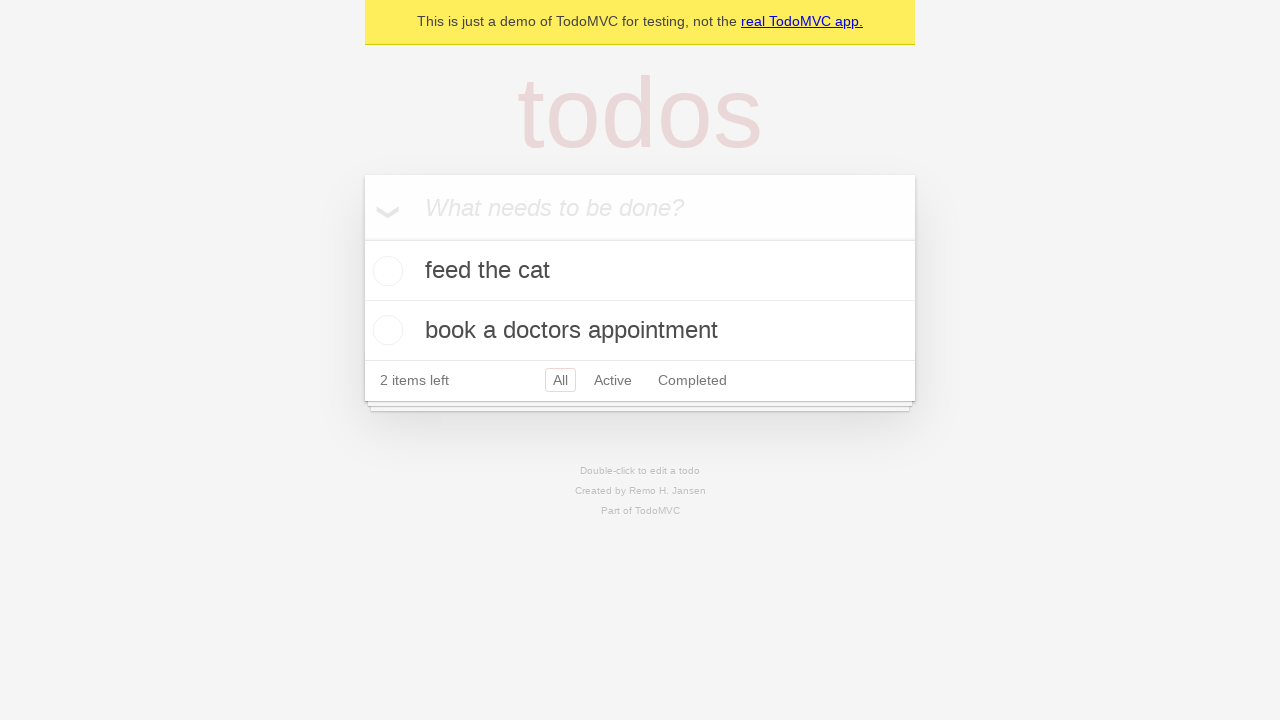

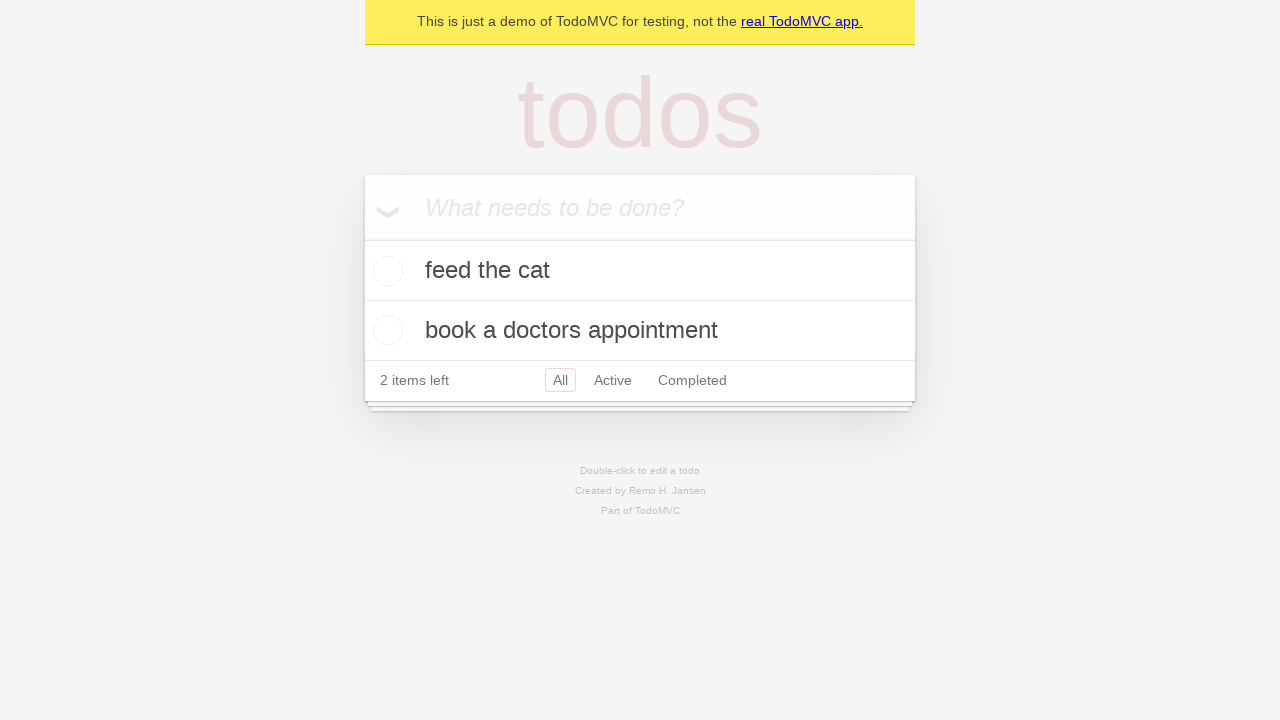